Tests radio button selection by clicking one radio button and verifying it is selected while the other is not

Starting URL: https://www.selenium.dev/selenium/web/web-form.html

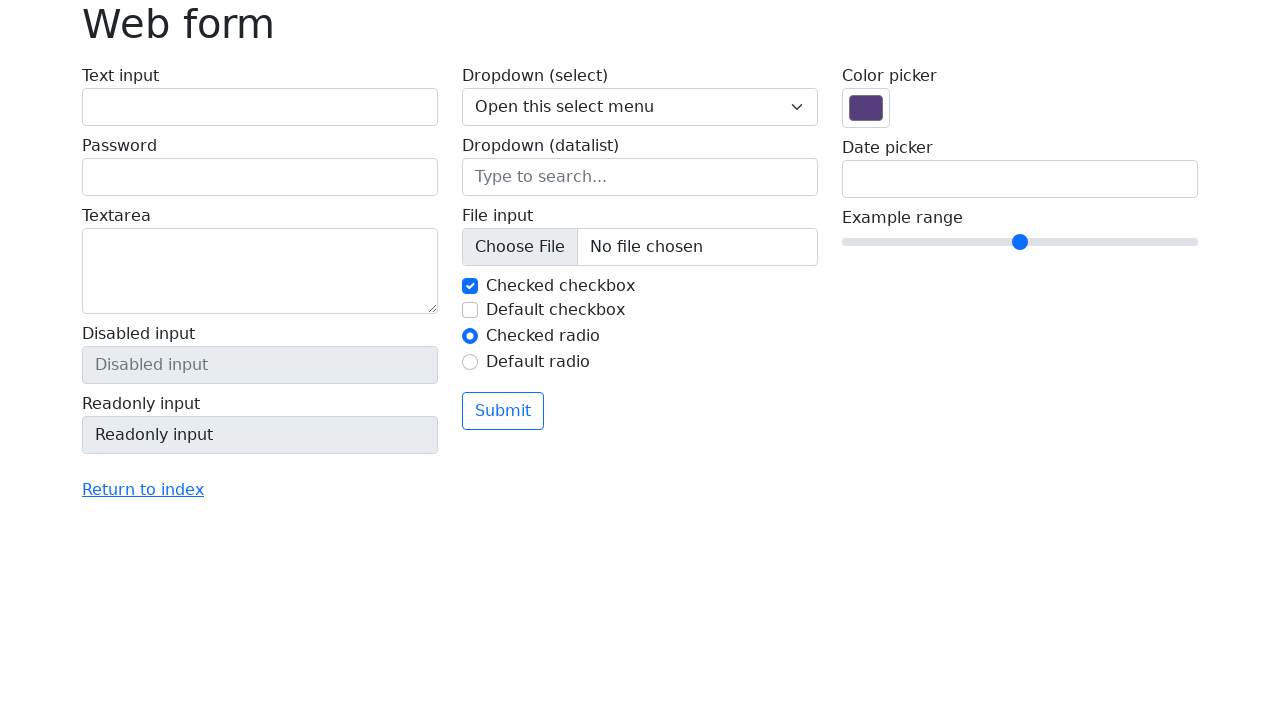

Clicked the second radio button (#my-radio-2) at (470, 362) on #my-radio-2
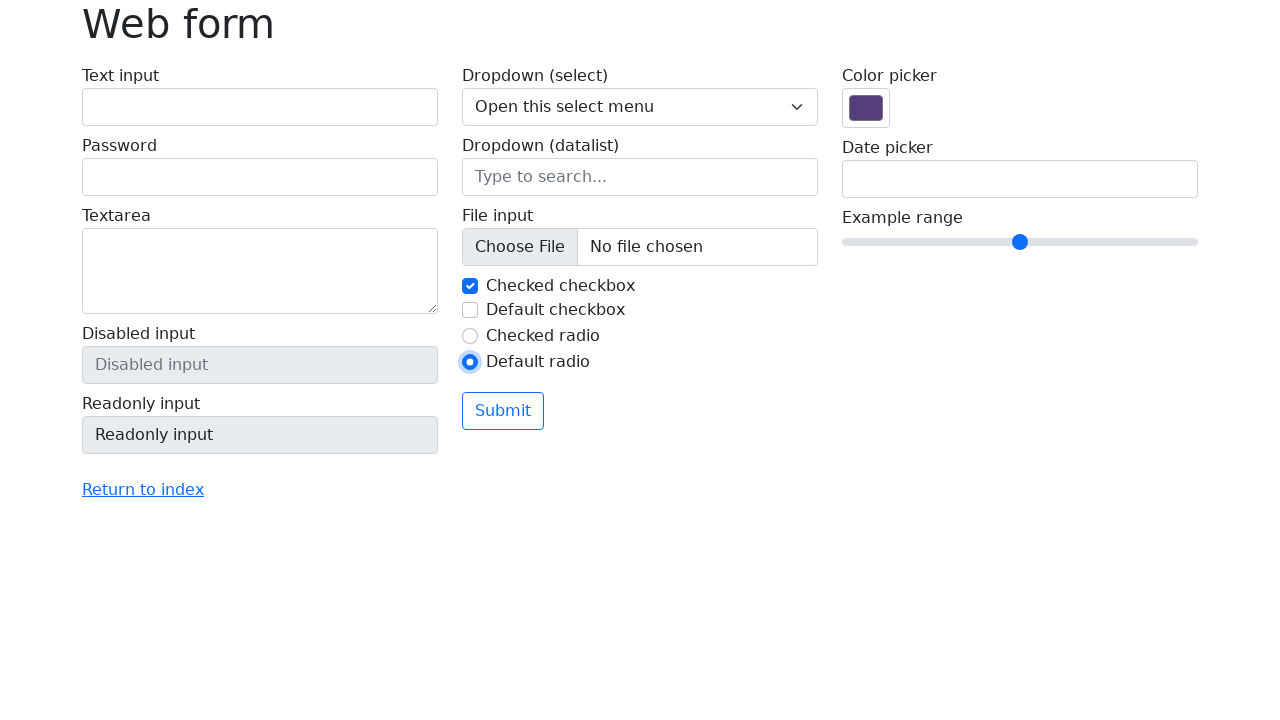

Verified that the second radio button is selected
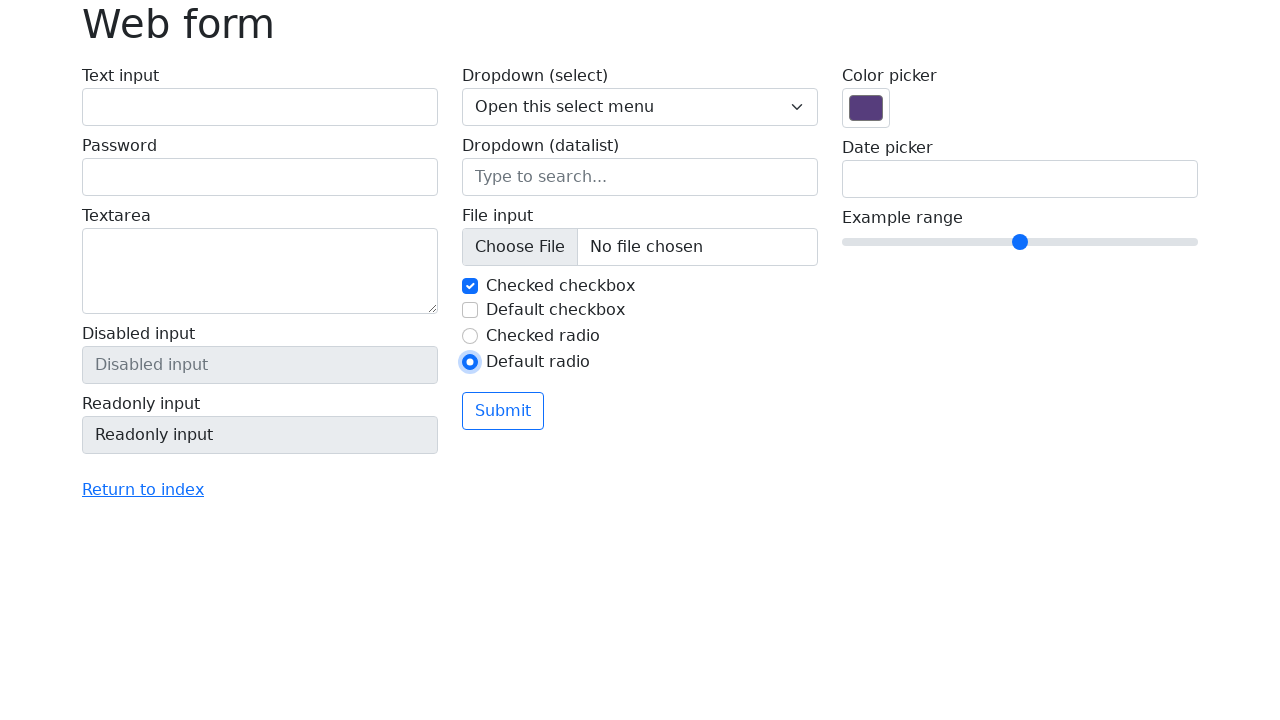

Verified that the first radio button is not selected
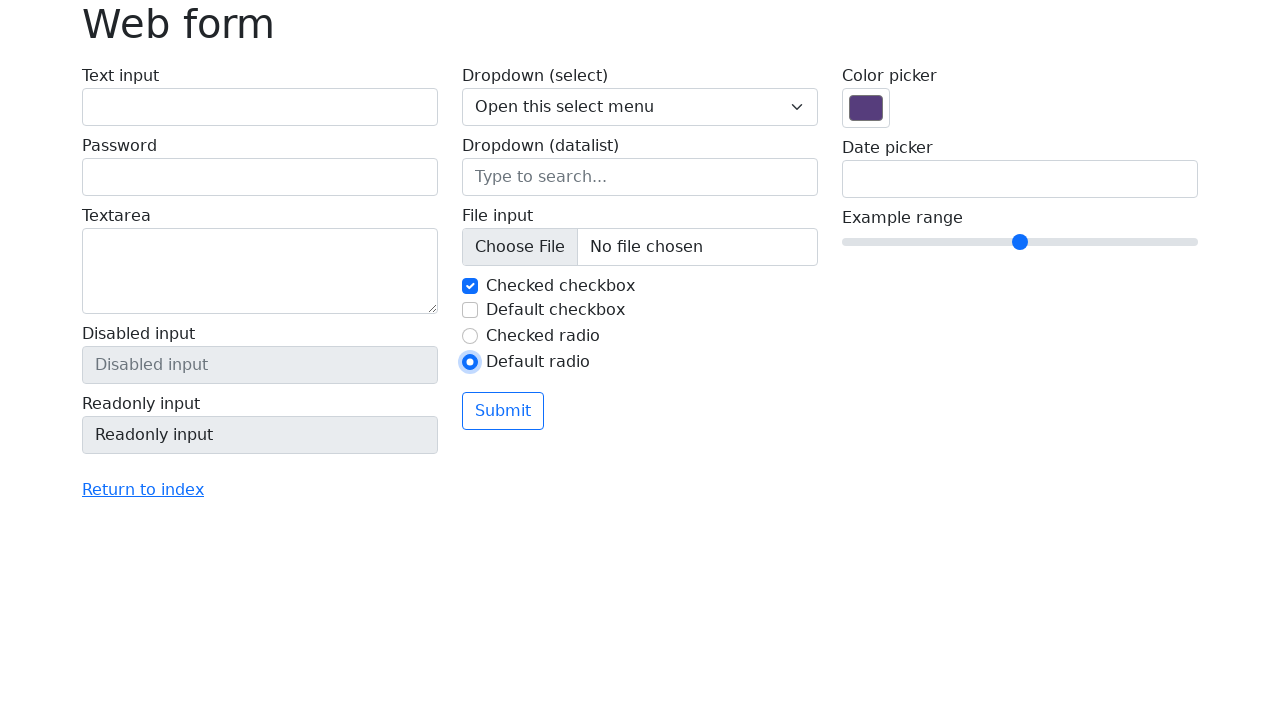

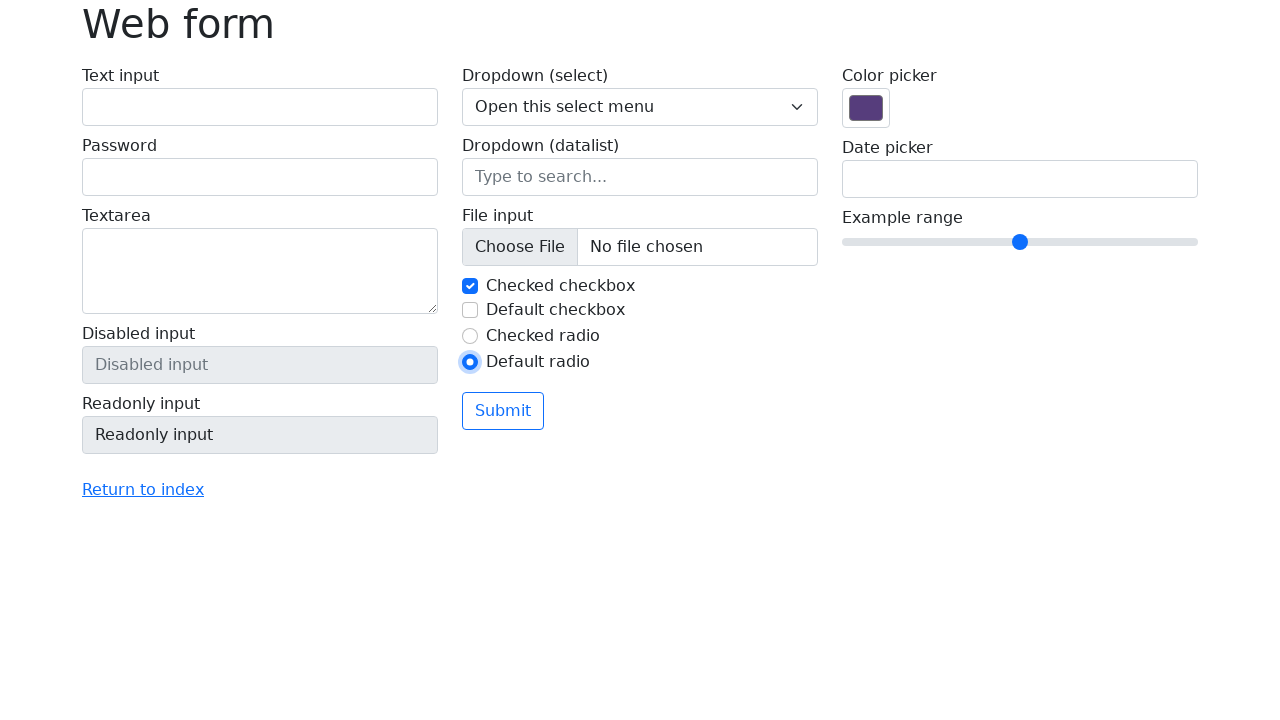